Clicks the 0-9 link and verifies navigation to the correct URL

Starting URL: https://www.99-bottles-of-beer.net/abc.html

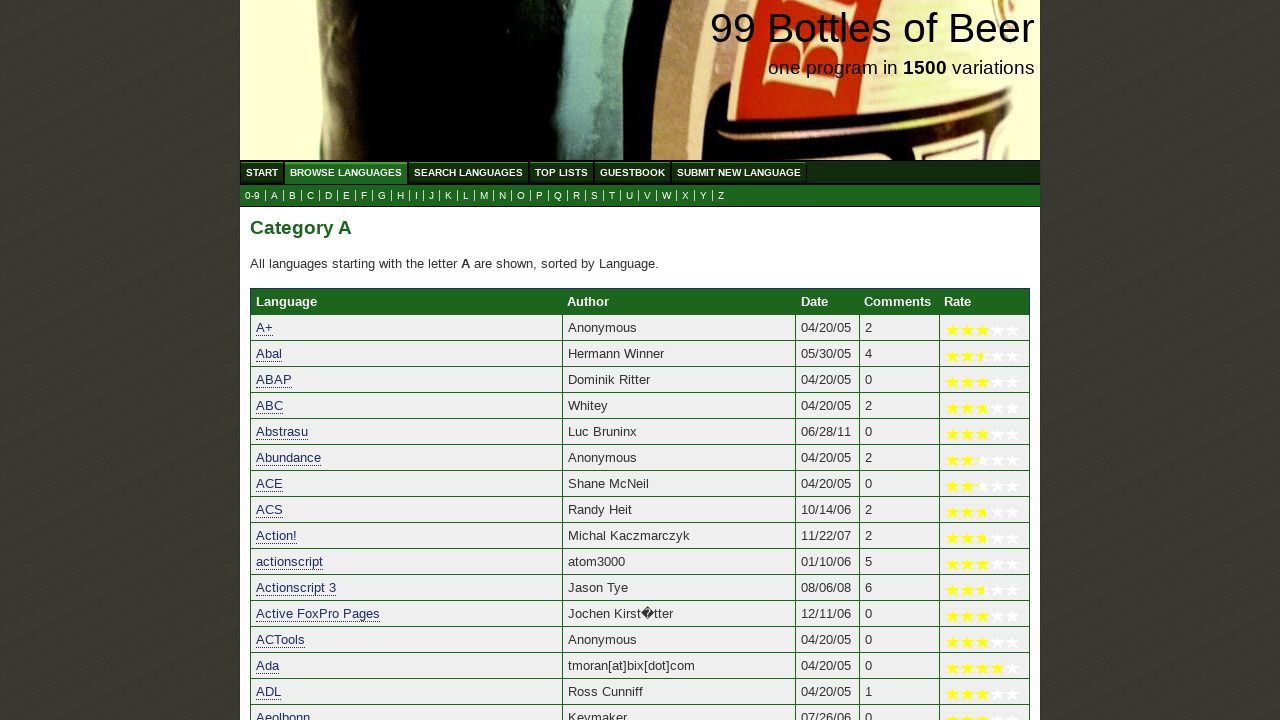

Clicked the 0-9 link at (252, 196) on a[href='0.html']
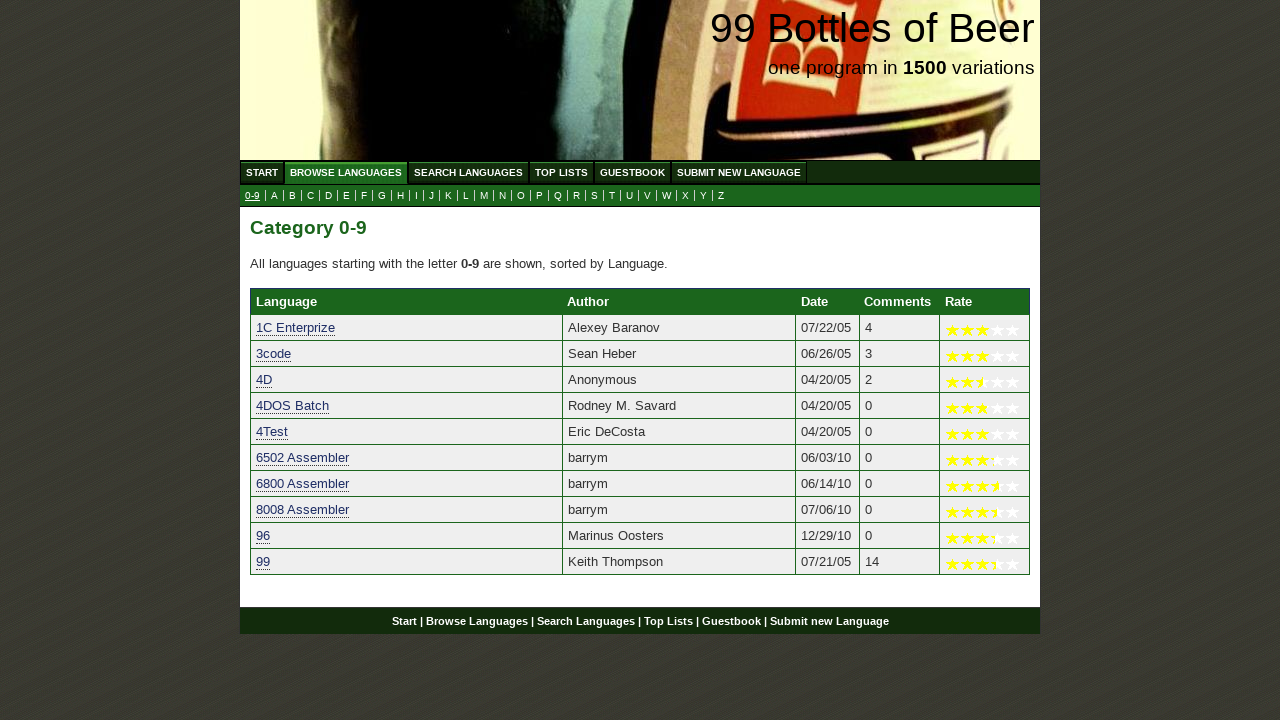

Waited for navigation to 0.html URL
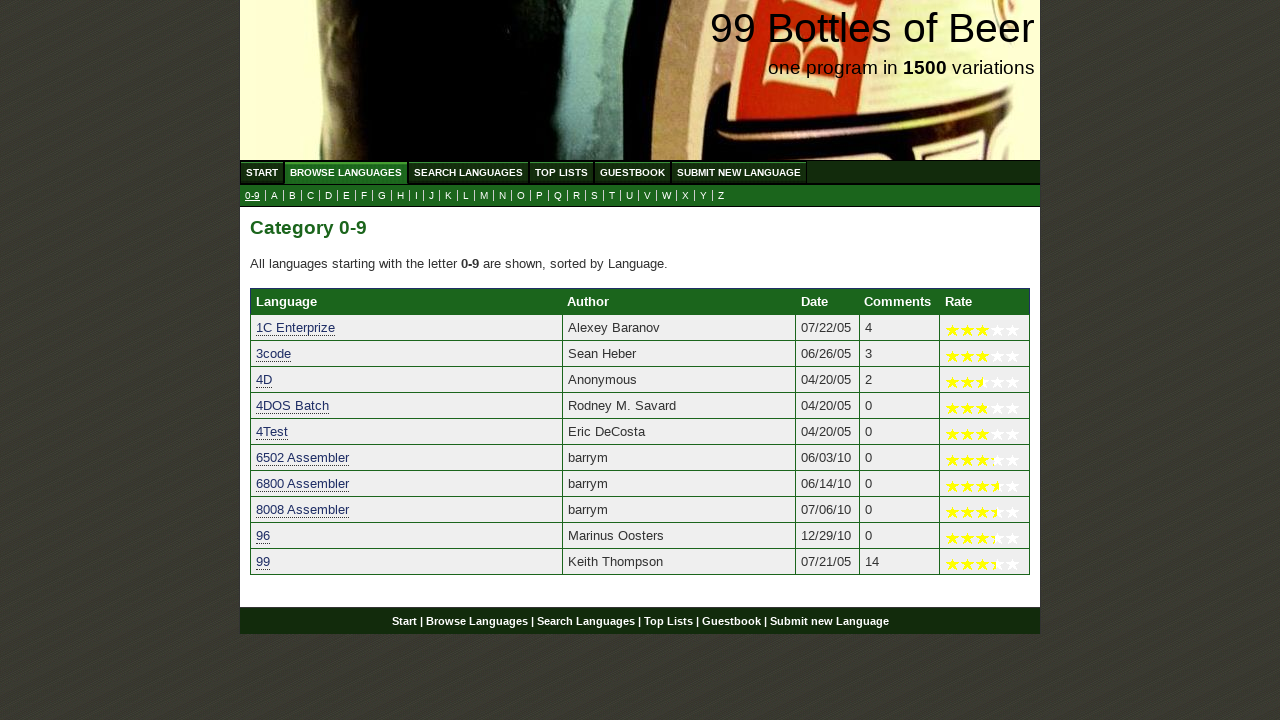

Verified current URL is https://www.99-bottles-of-beer.net/0.html
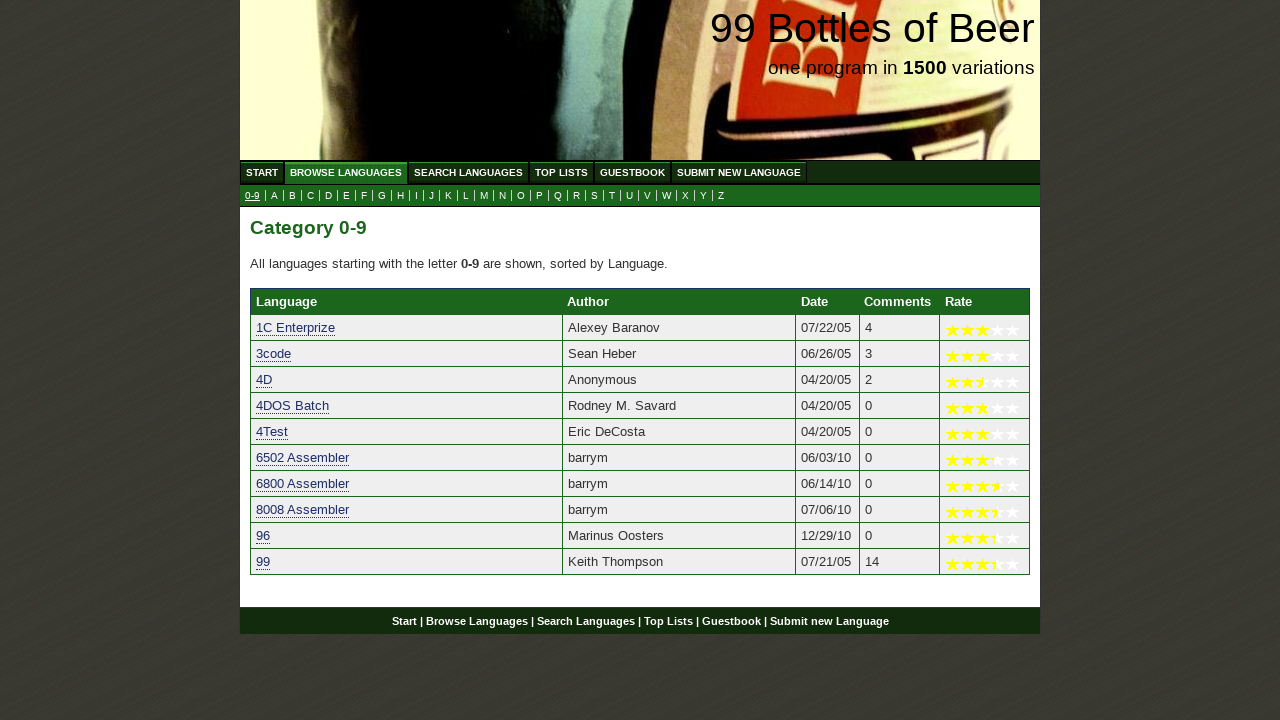

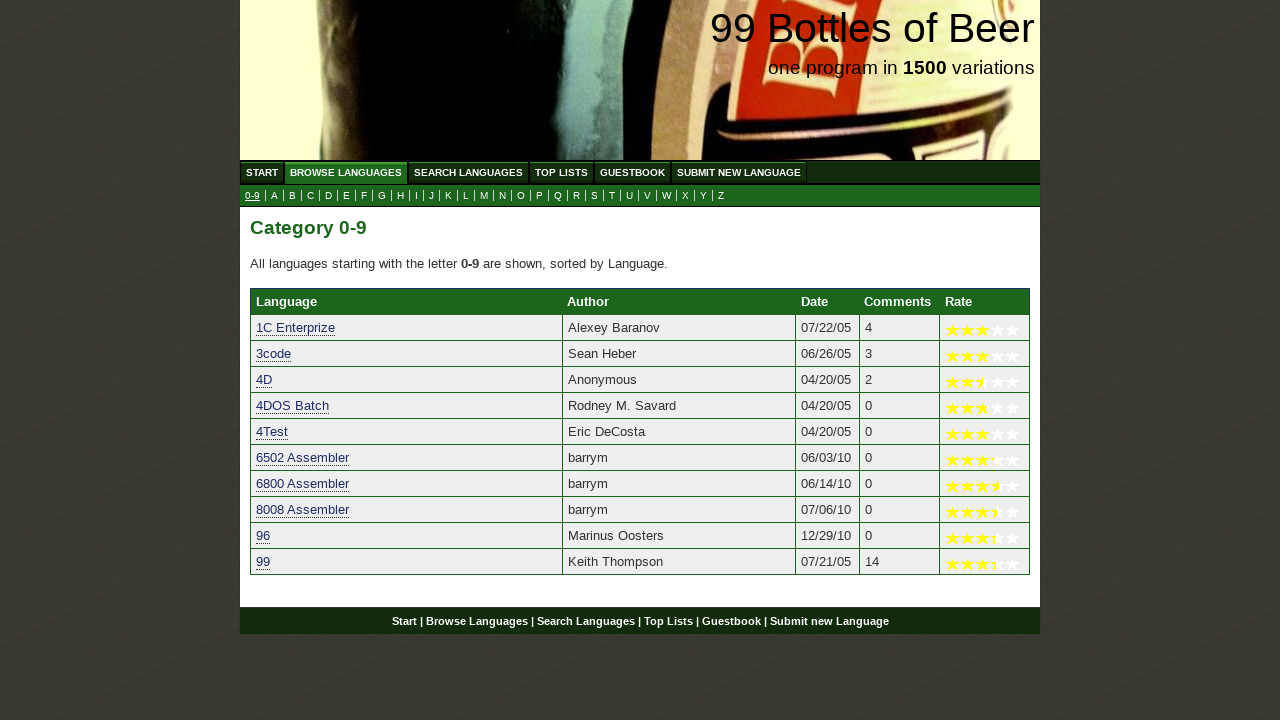